Fills a form field with a name and clicks the submit button

Starting URL: http://suninjuly.github.io/simple_form_find_task.html

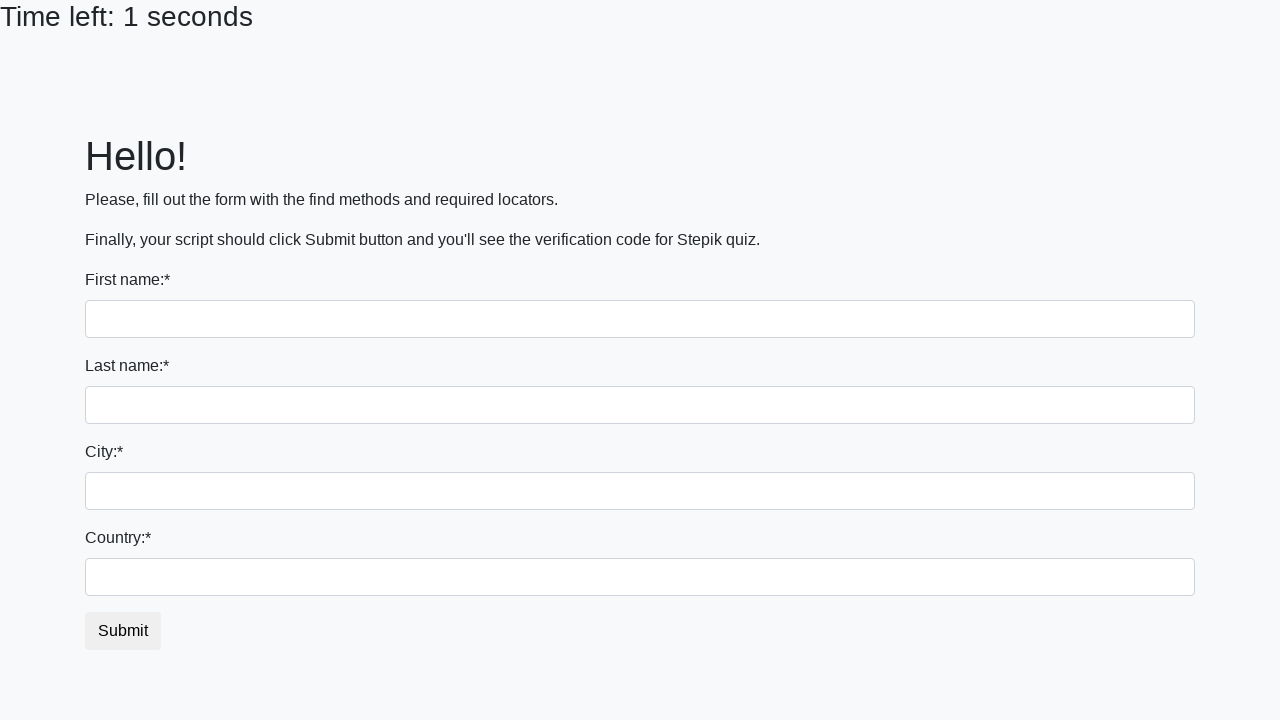

Filled input field with name 'Ivan' on input
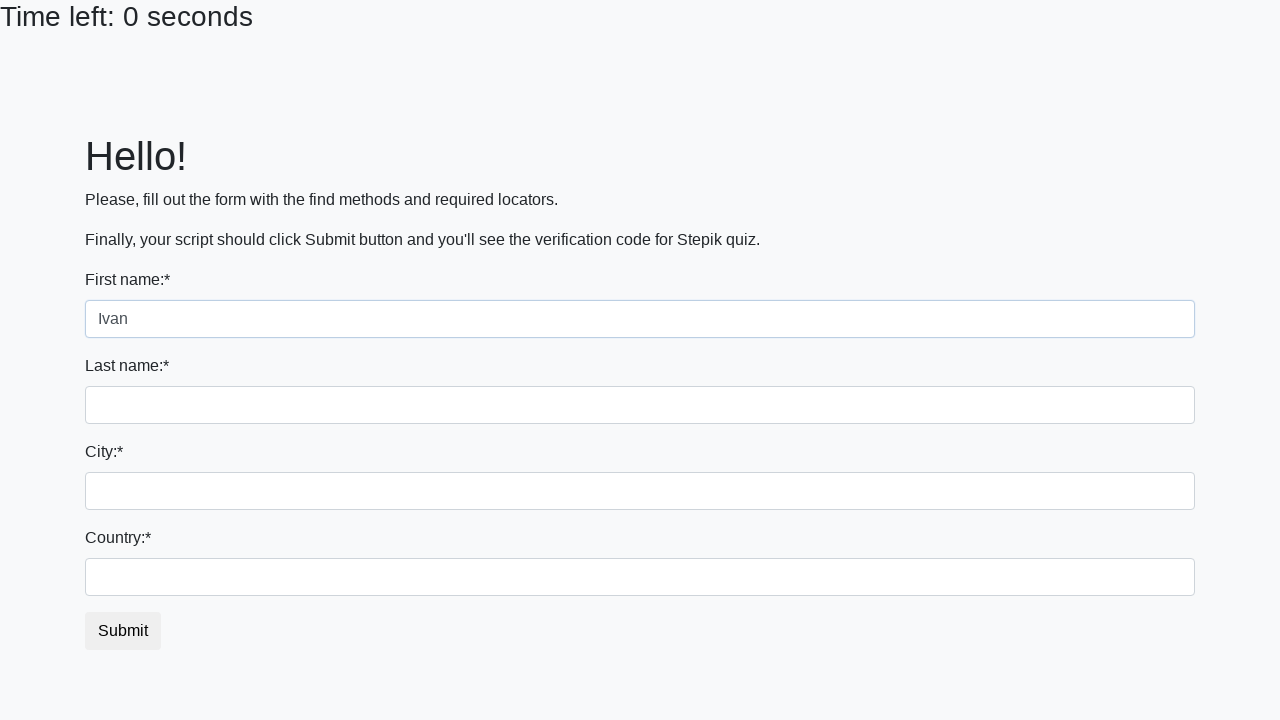

Clicked submit button at (123, 631) on #submit_button
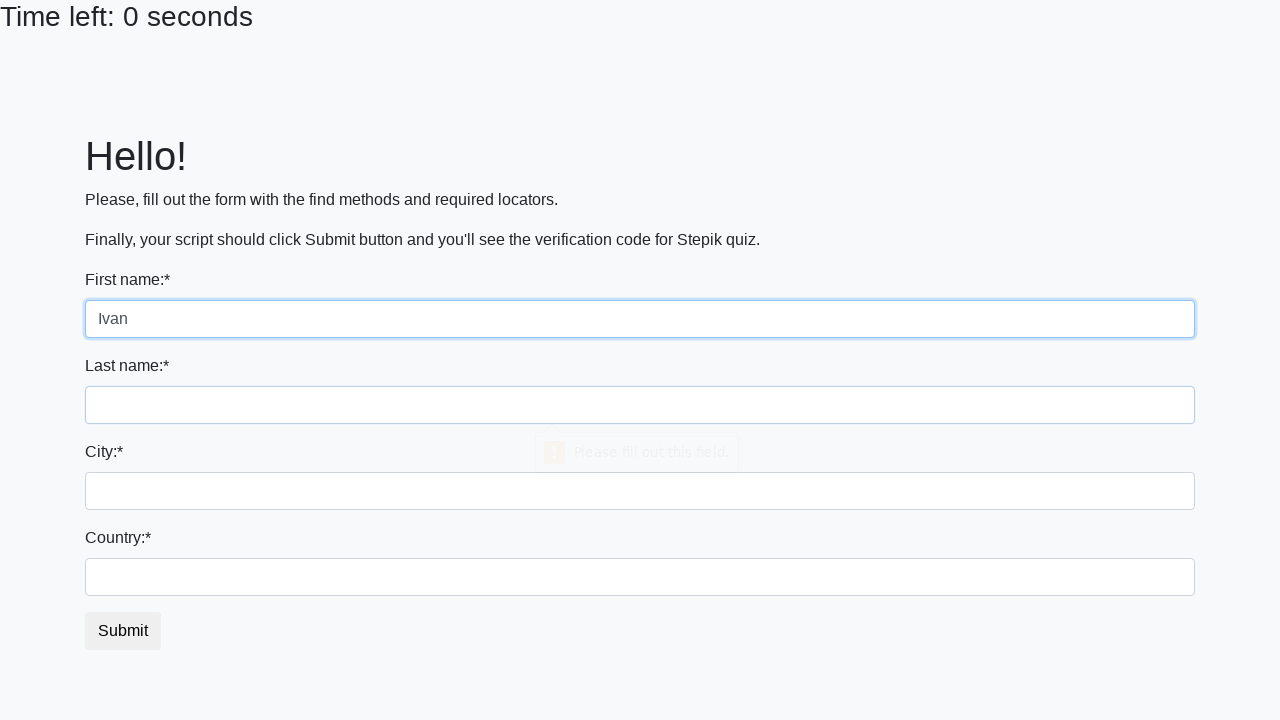

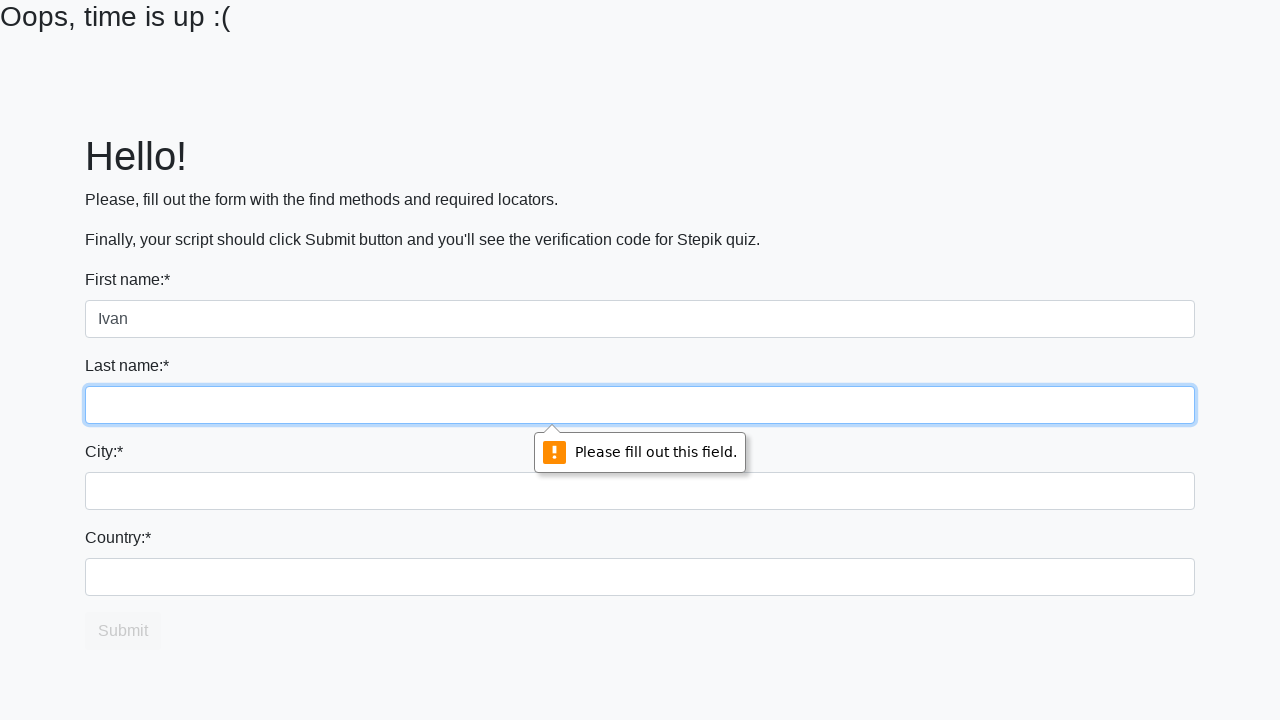